Navigates through a postal code website by clicking through country, province, locality, and street listings to explore the hierarchical postal code structure.

Starting URL: https://codigo-postal.co/

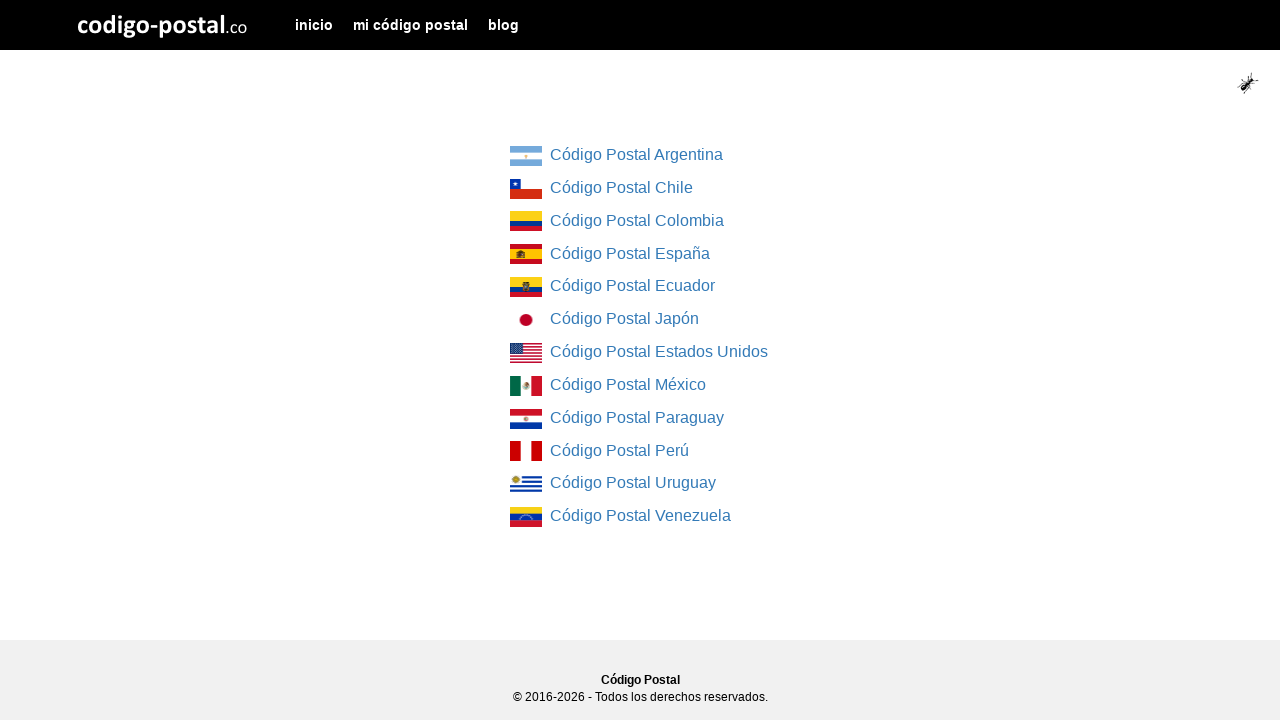

Waited for country list to load
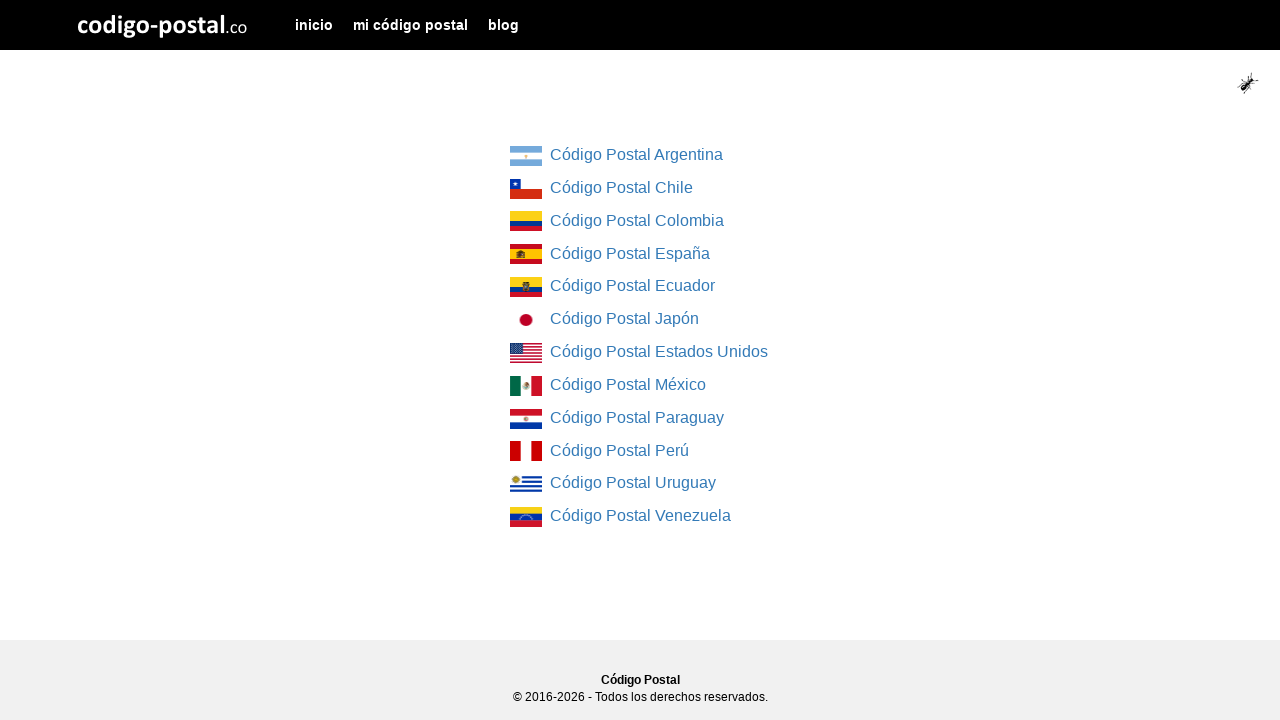

Clicked on the first country link at (526, 156) on div.col-md-4.col-md-offset-4 ul li:first-child a
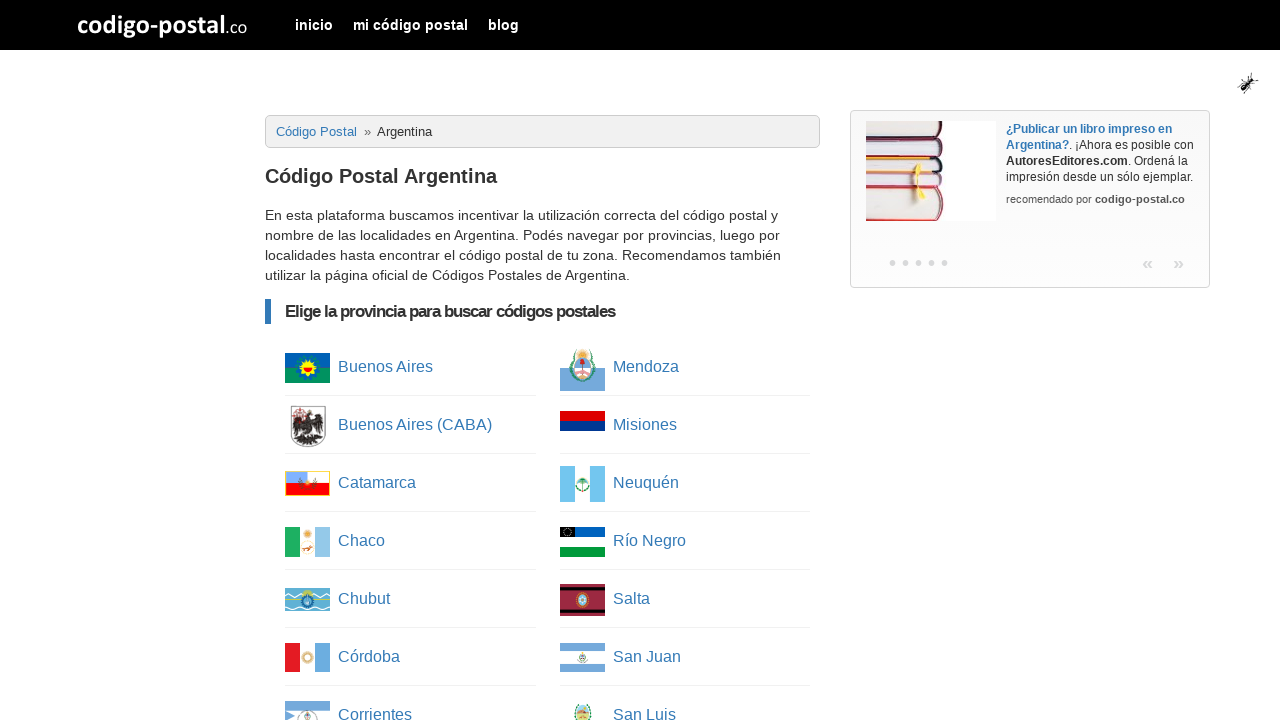

Waited for province list to load
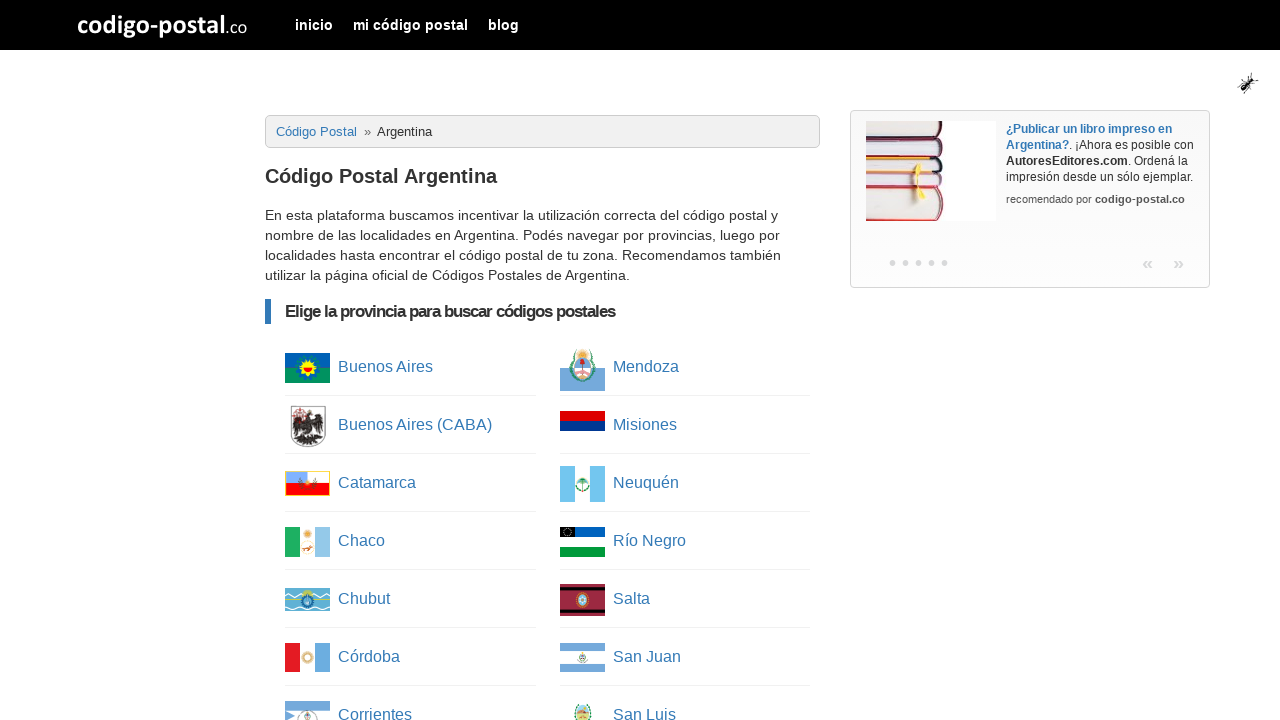

Clicked on the first province link at (308, 368) on ul.column-list li:first-child a
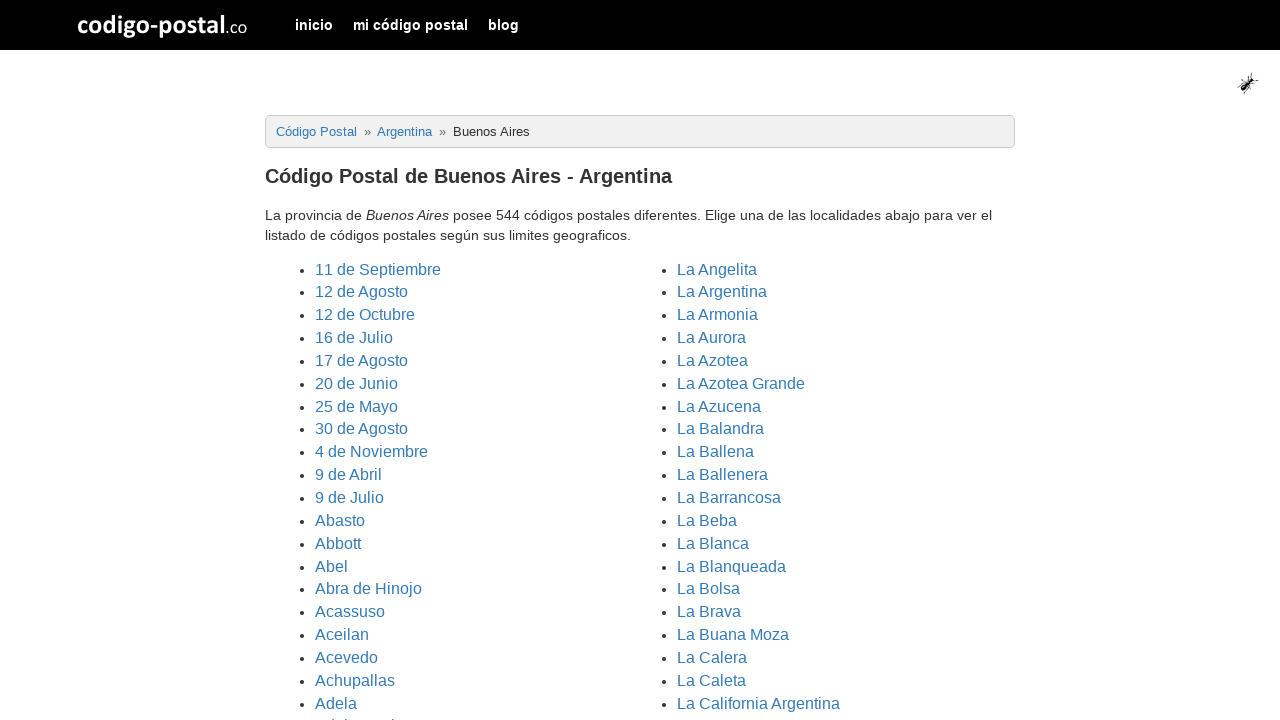

Waited for localities/cities list to load
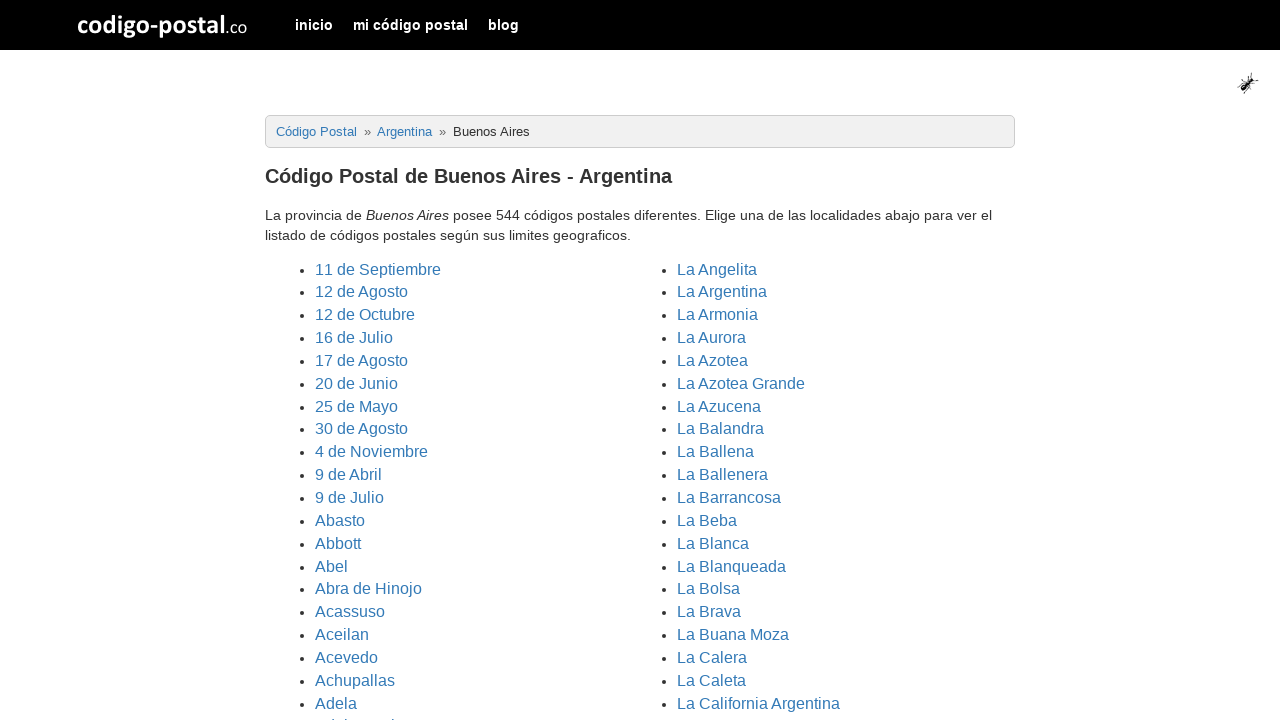

Clicked on the first locality link at (378, 269) on ul.cities li:first-child a
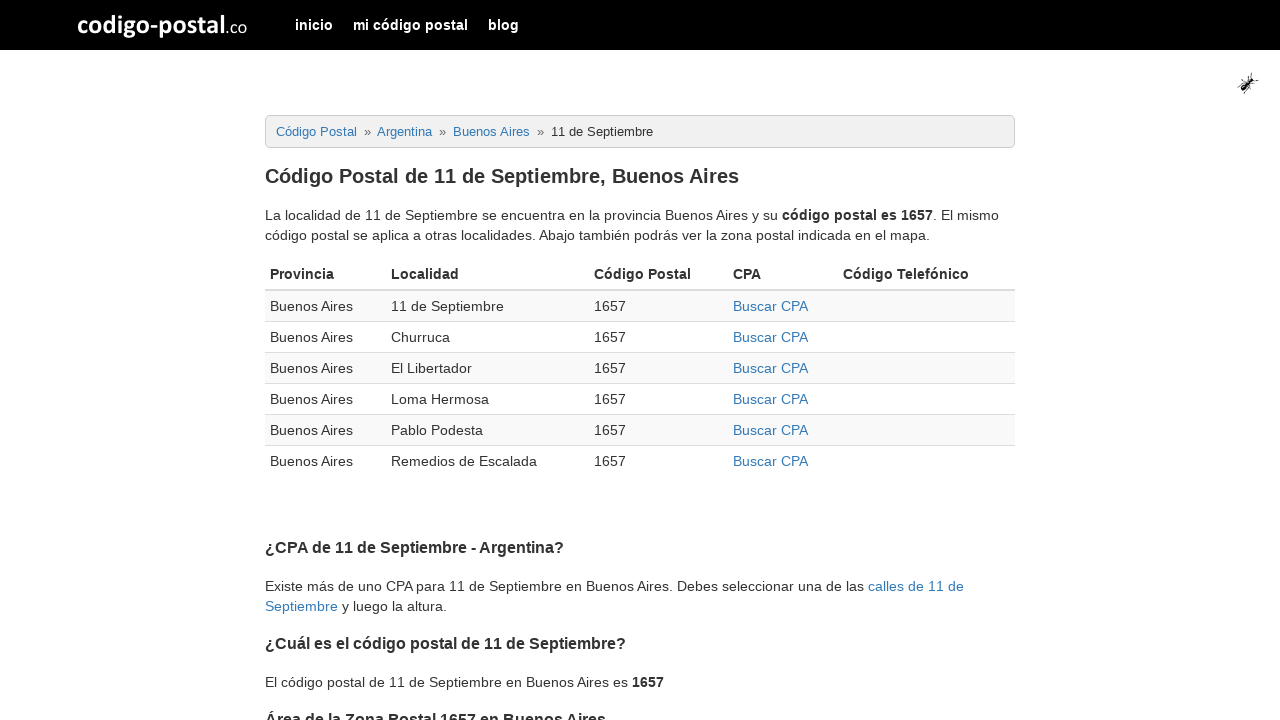

Waited for postal code details table to load
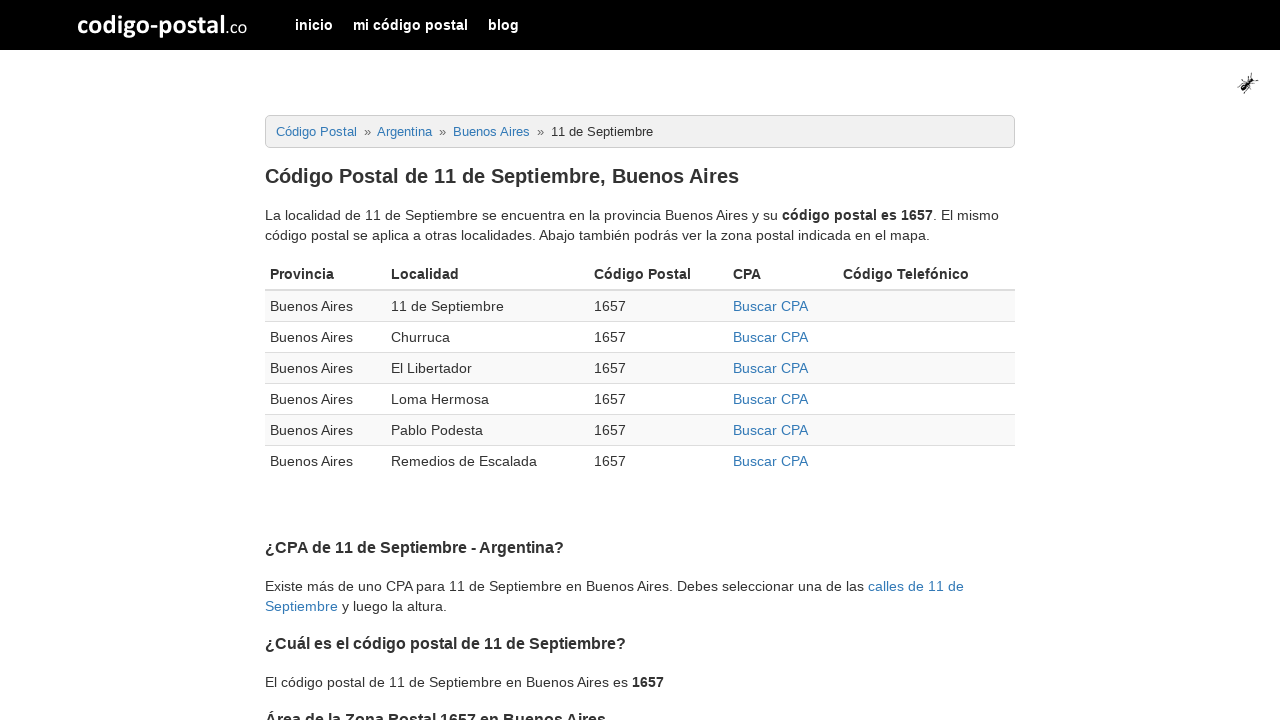

Clicked on the first CPA link in the postal code table at (770, 306) on div.table-responsive table tbody tr:first-child td:nth-child(4) a
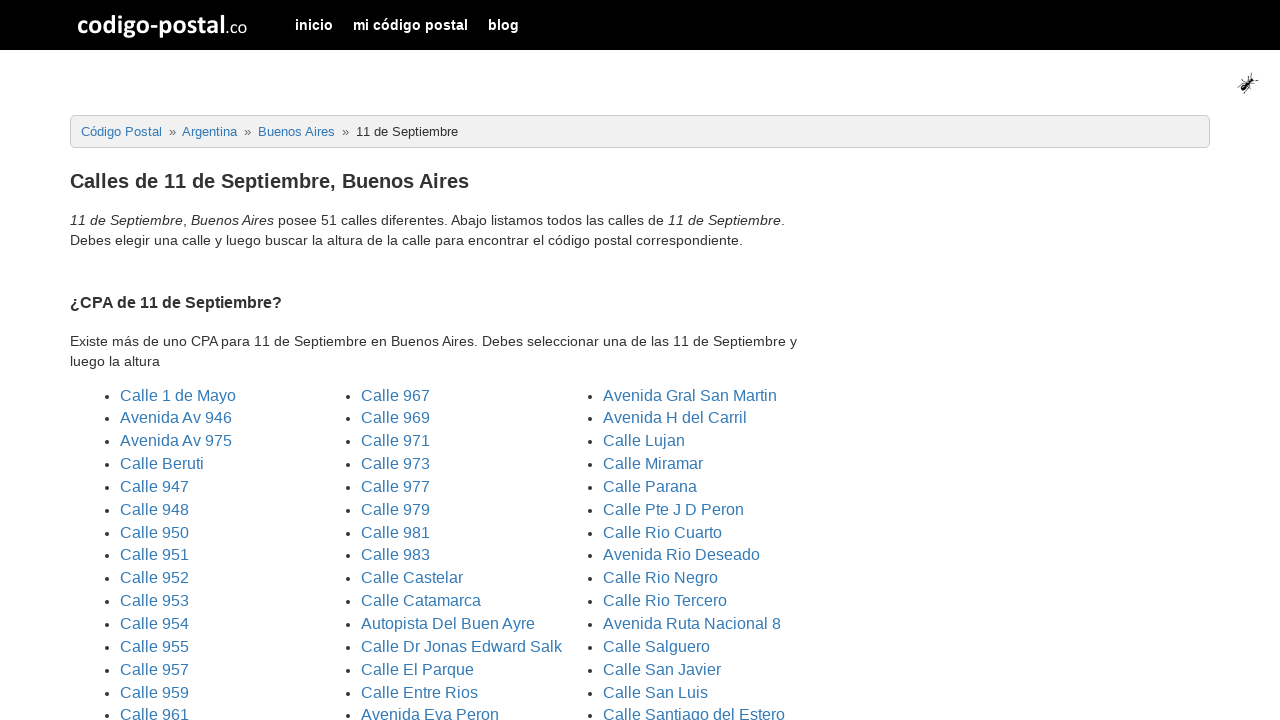

Waited for street listing to load
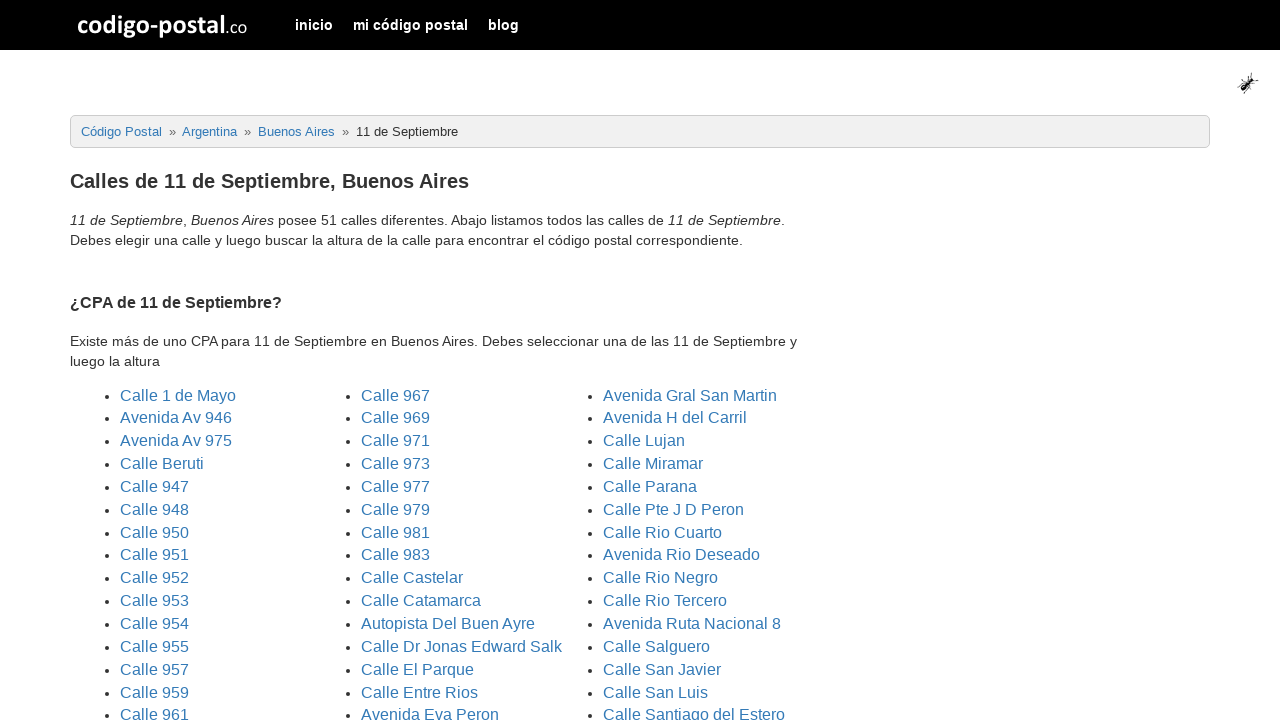

Clicked on the first street link at (178, 395) on ul.three_columns li:first-child a
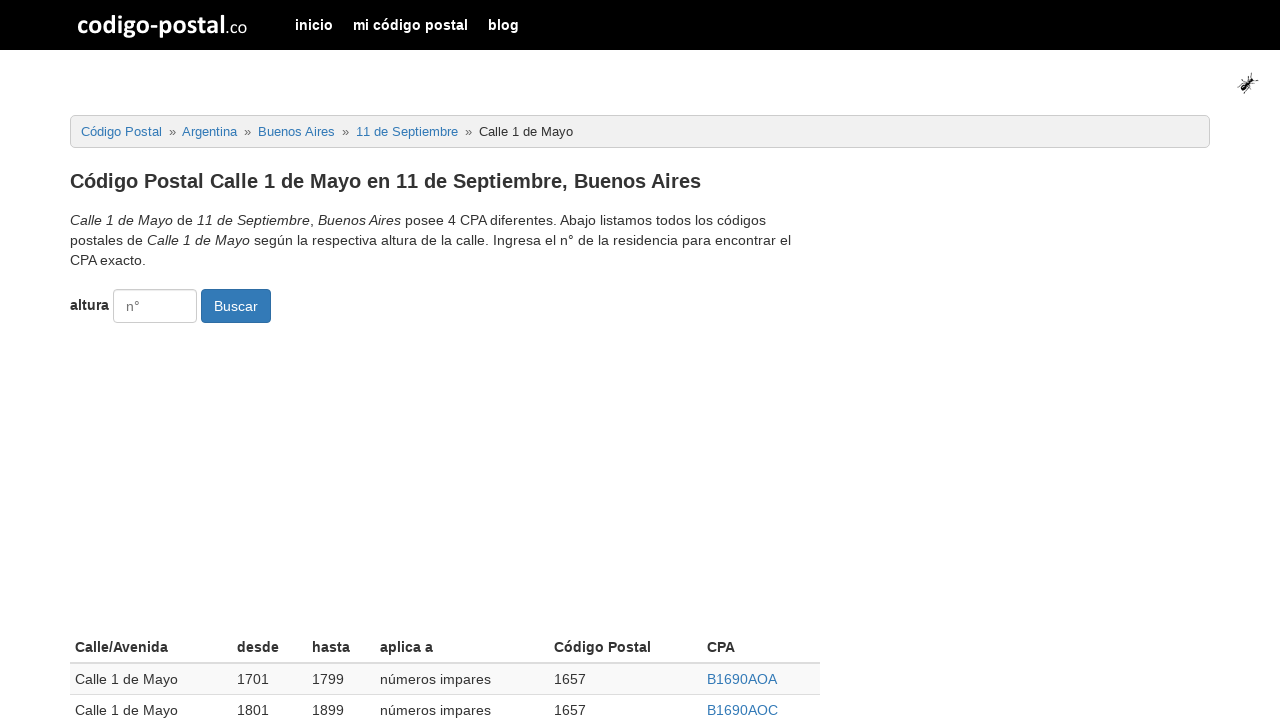

Waited for final postal code details table to load
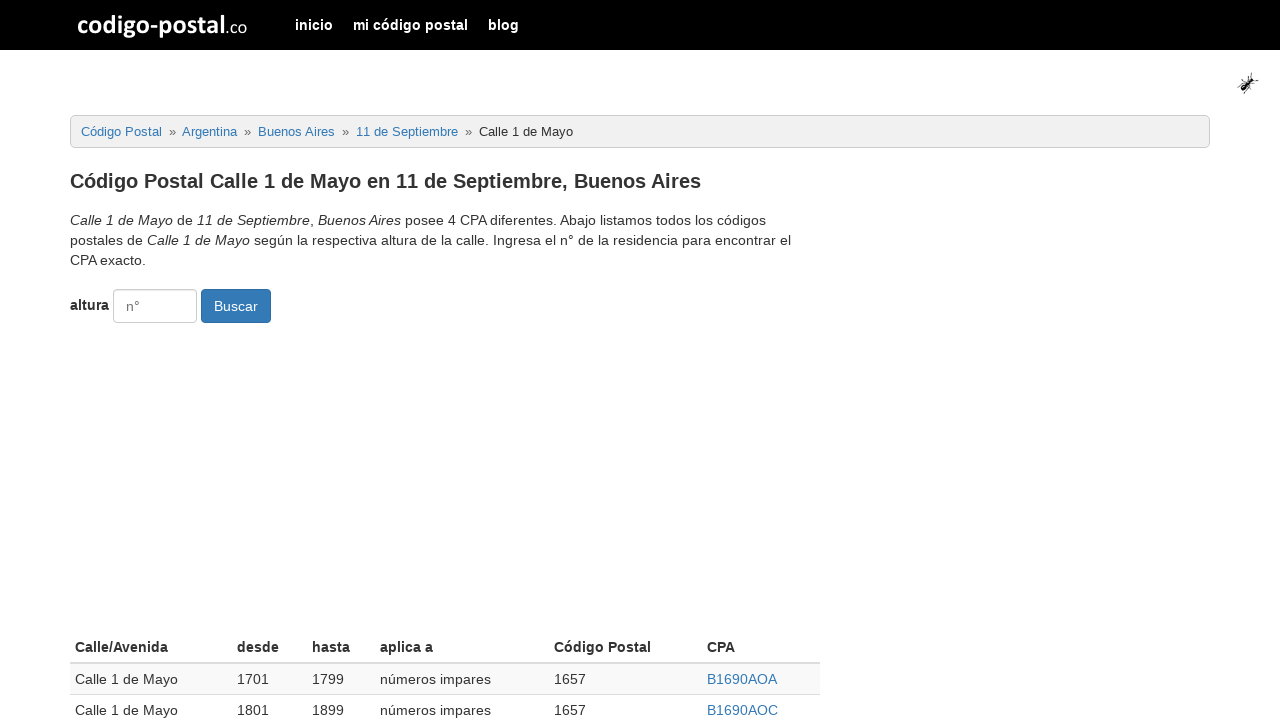

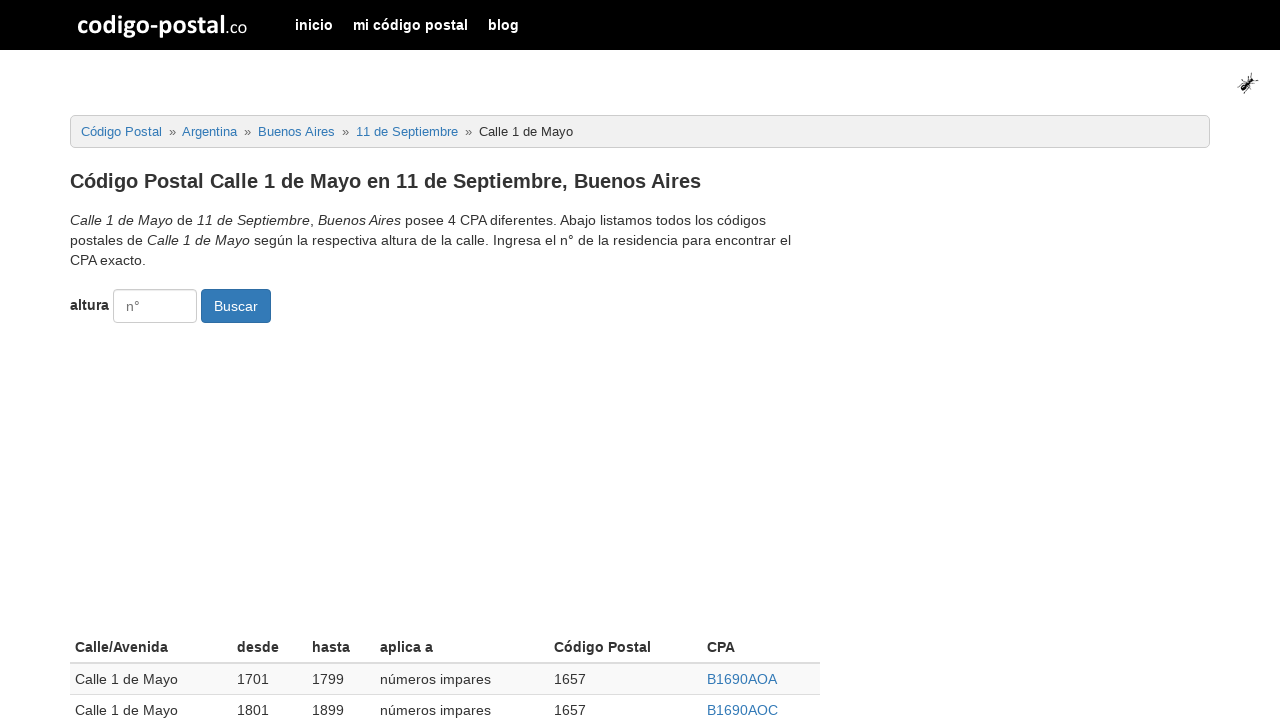